Tests infinite scroll functionality by scrolling to the last paragraph and waiting for more content to load dynamically

Starting URL: https://bonigarcia.dev/selenium-webdriver-java/infinite-scroll.html

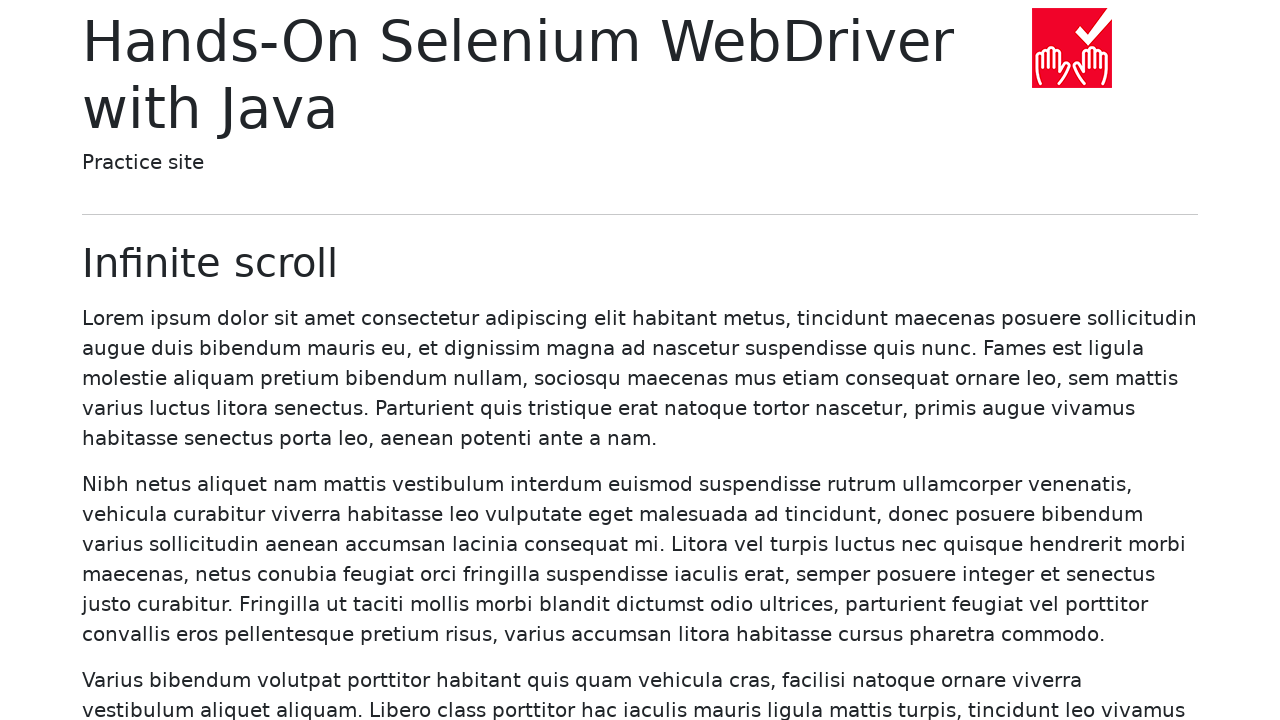

Initial paragraphs loaded on infinite scroll page
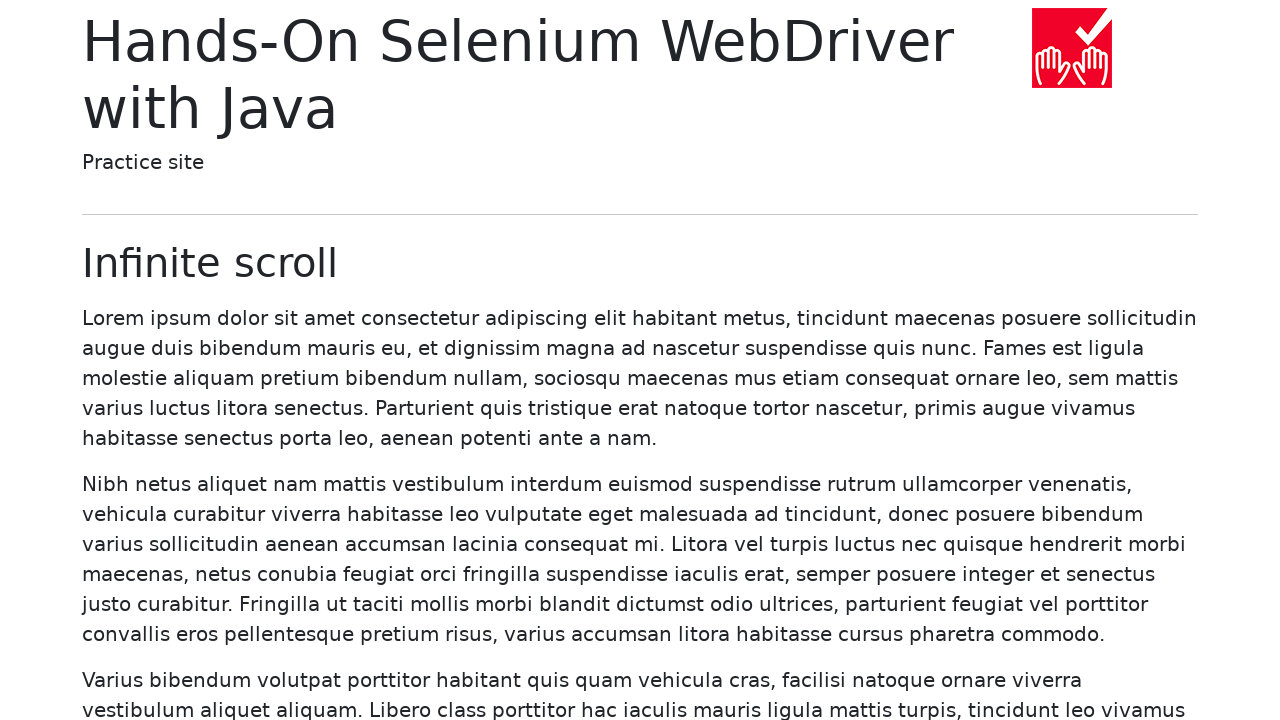

Counted initial paragraphs: 20
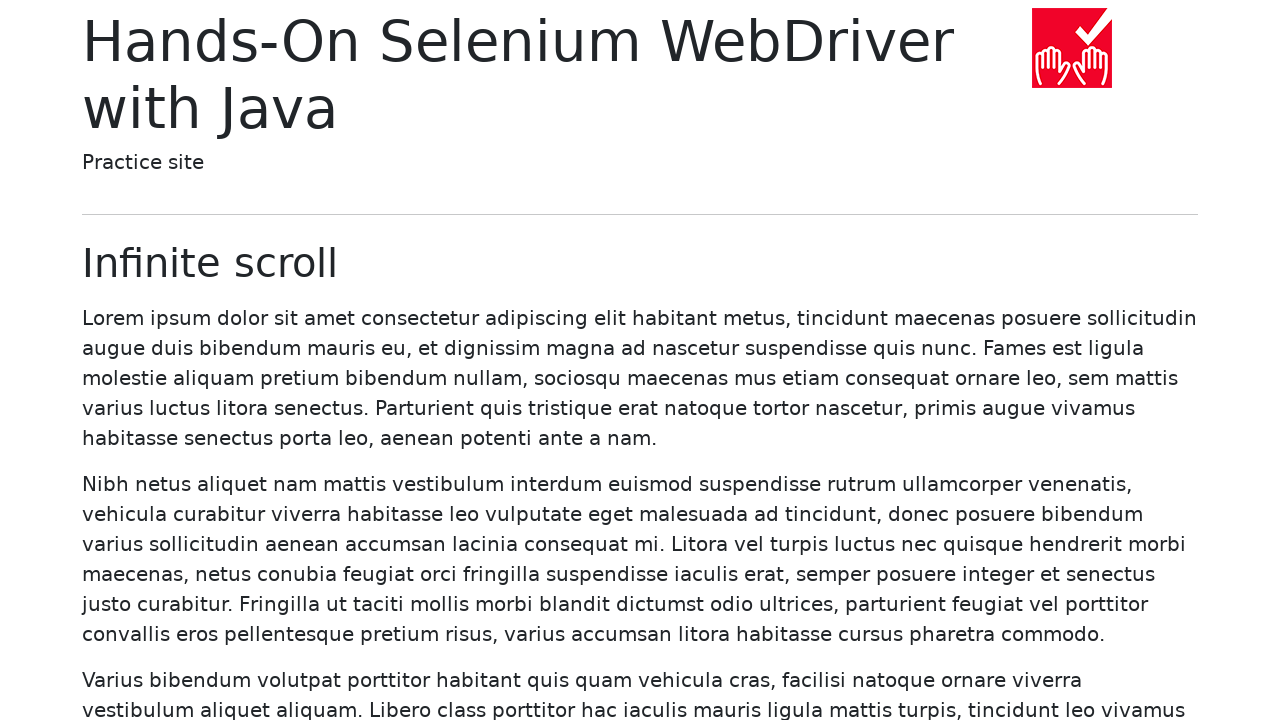

Scrolled to last paragraph (paragraph 20)
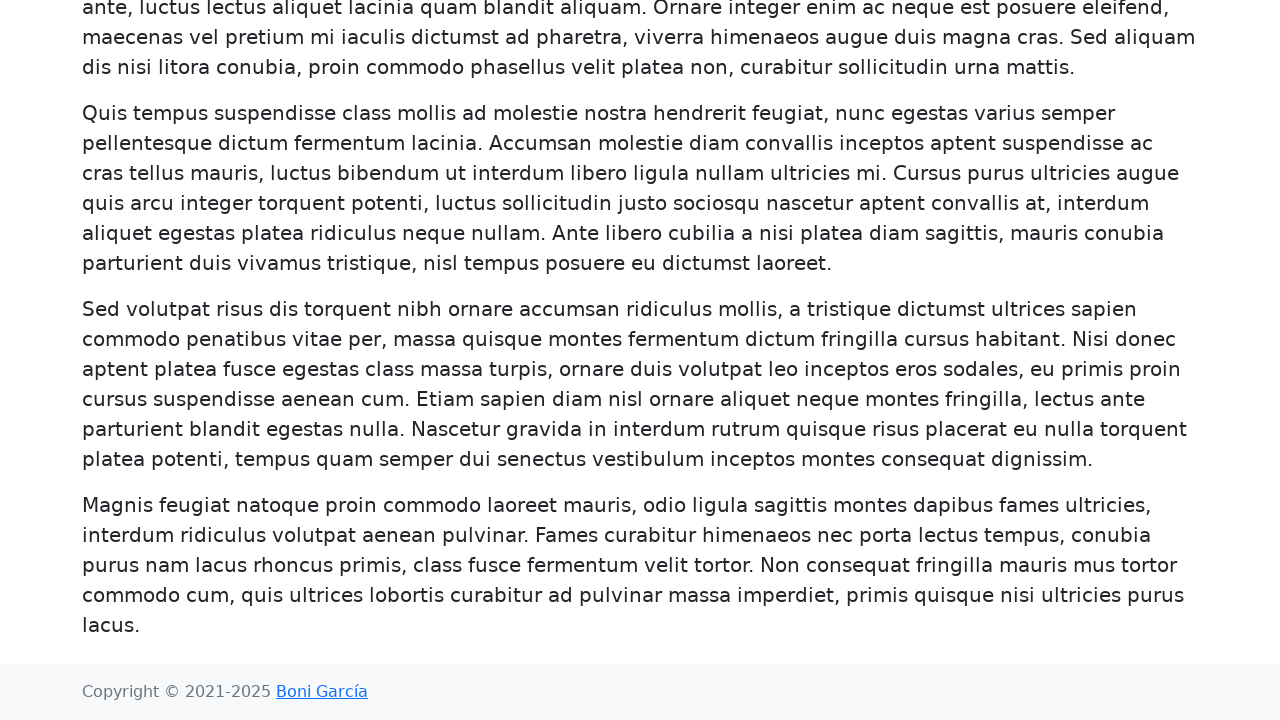

More paragraphs dynamically loaded via infinite scroll
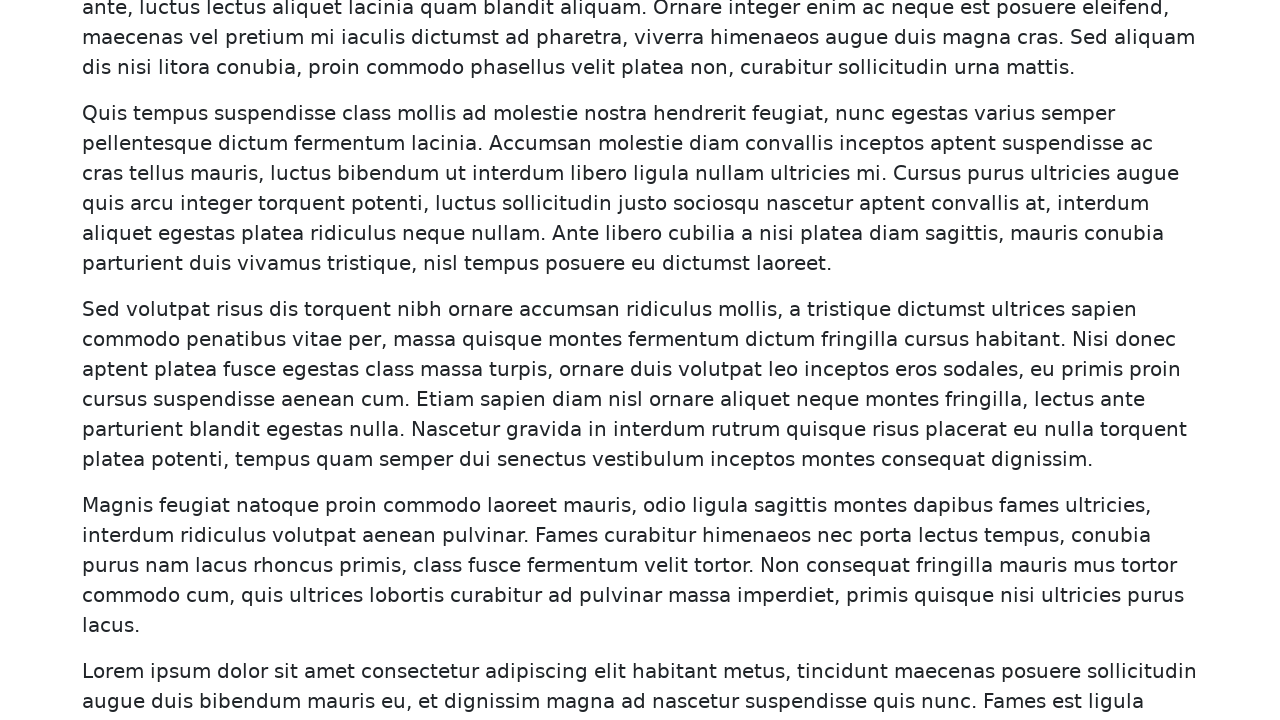

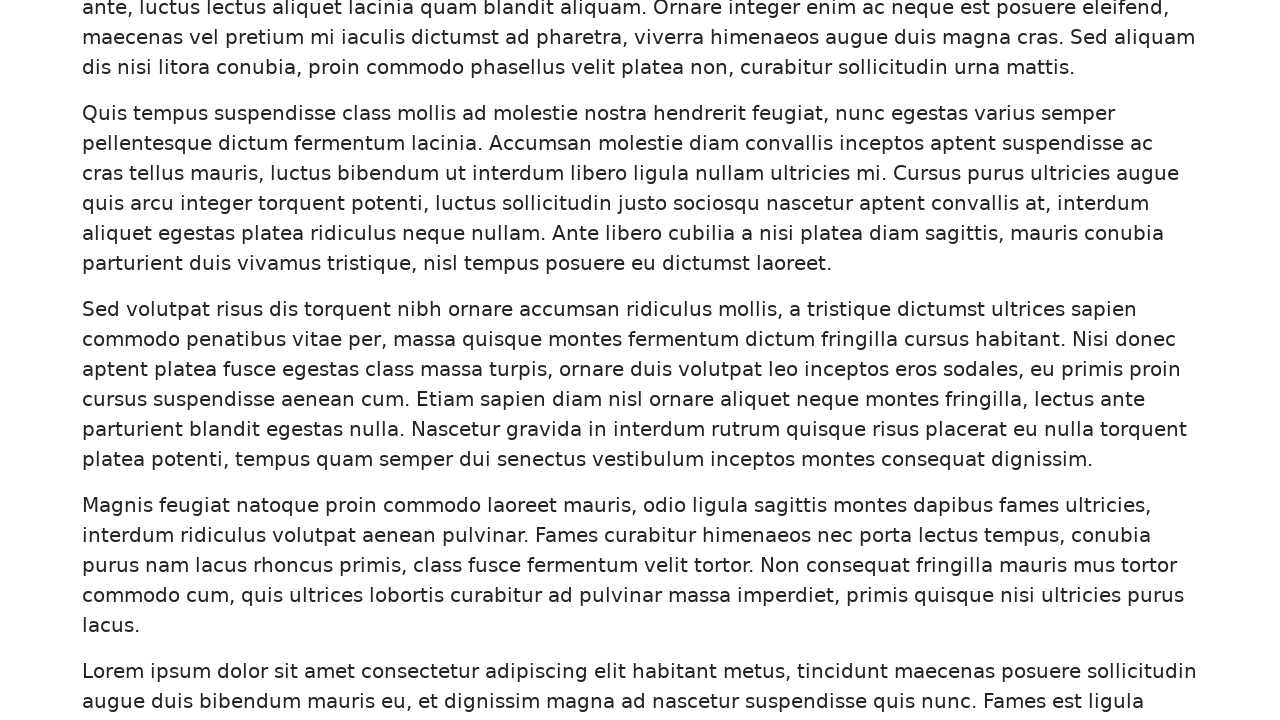